Opens the Flipkart homepage and verifies the page loads successfully

Starting URL: https://www.flipkart.com/

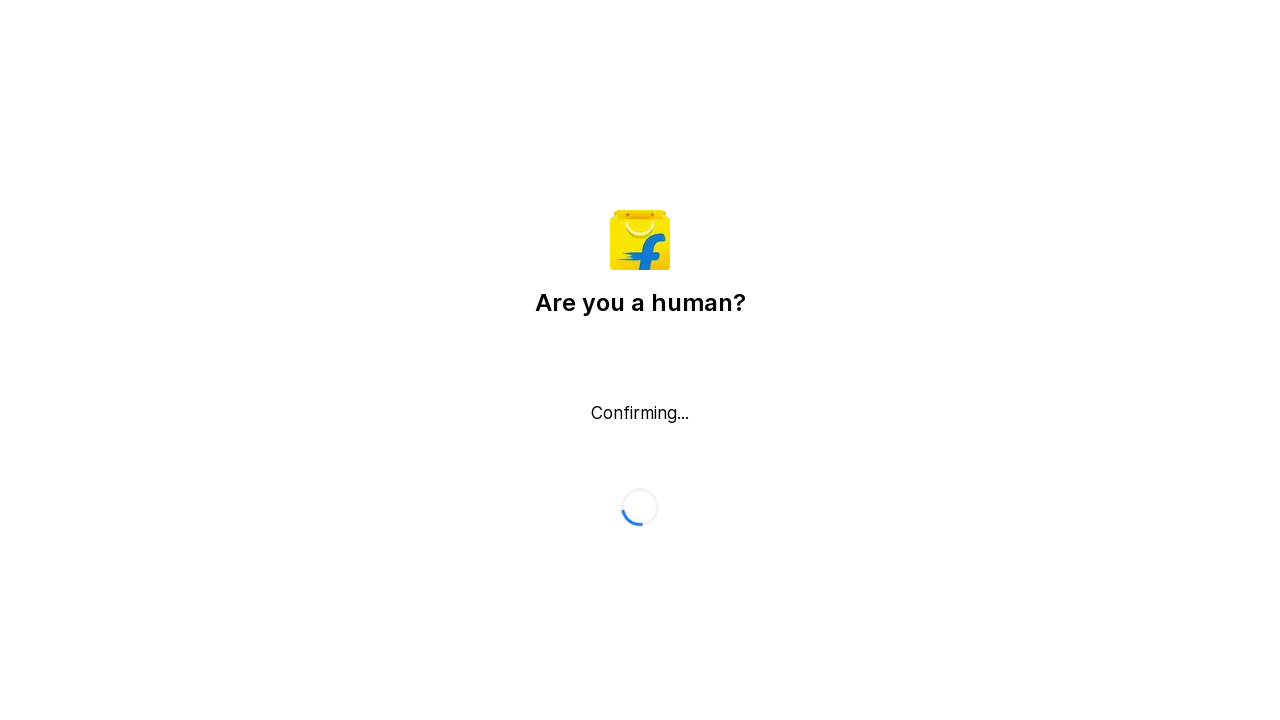

Waited for page DOM to fully load
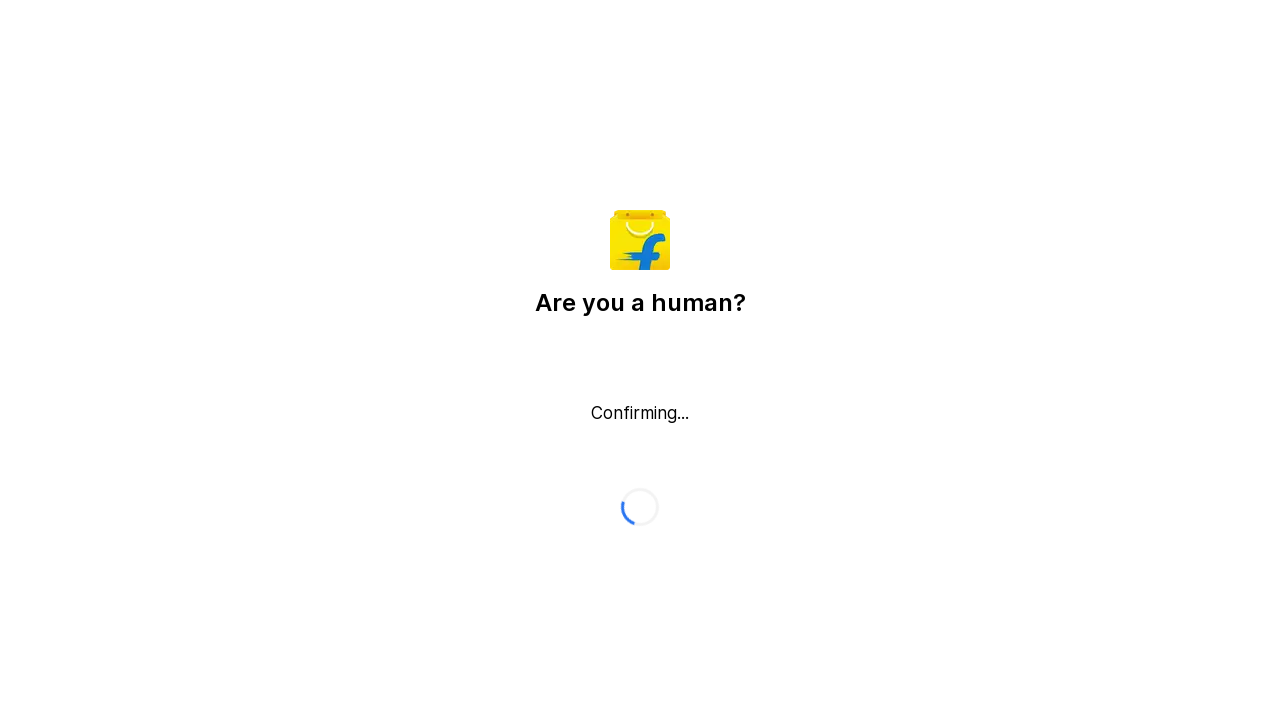

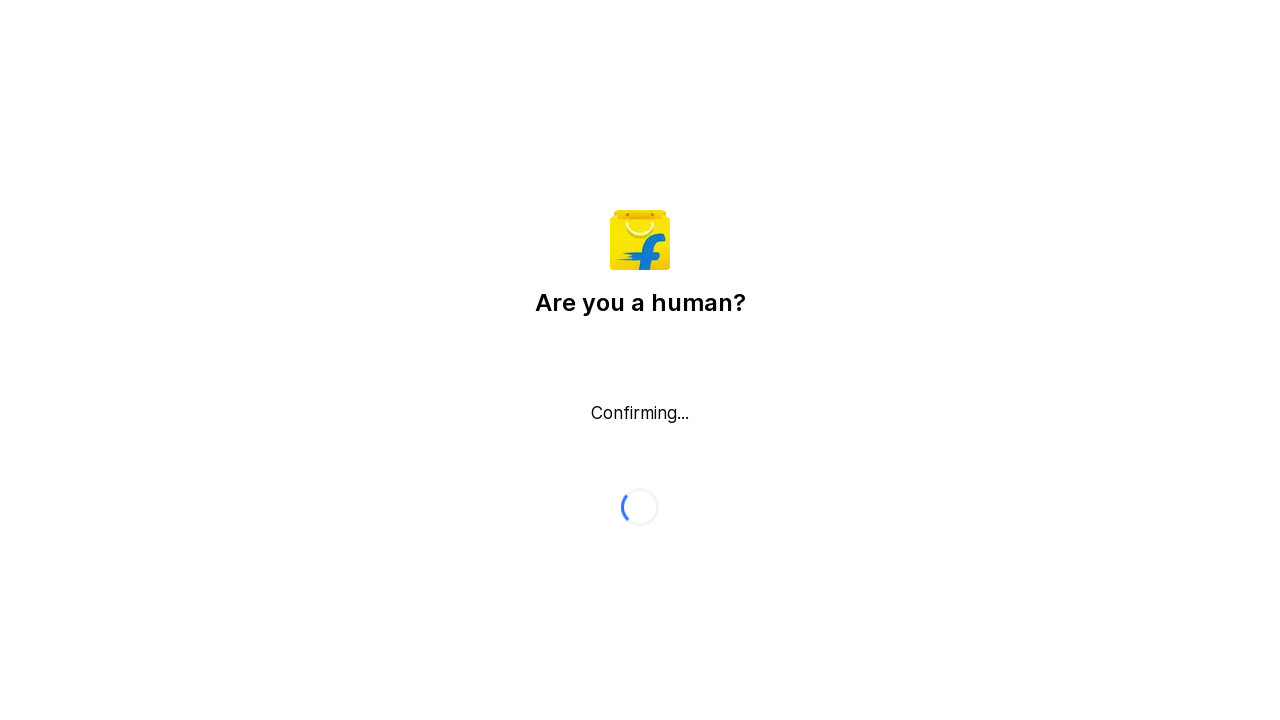